Tests simple JavaScript alert by clicking the Simple Alert button, reading the alert text, and accepting it

Starting URL: https://v1.training-support.net/selenium/javascript-alerts

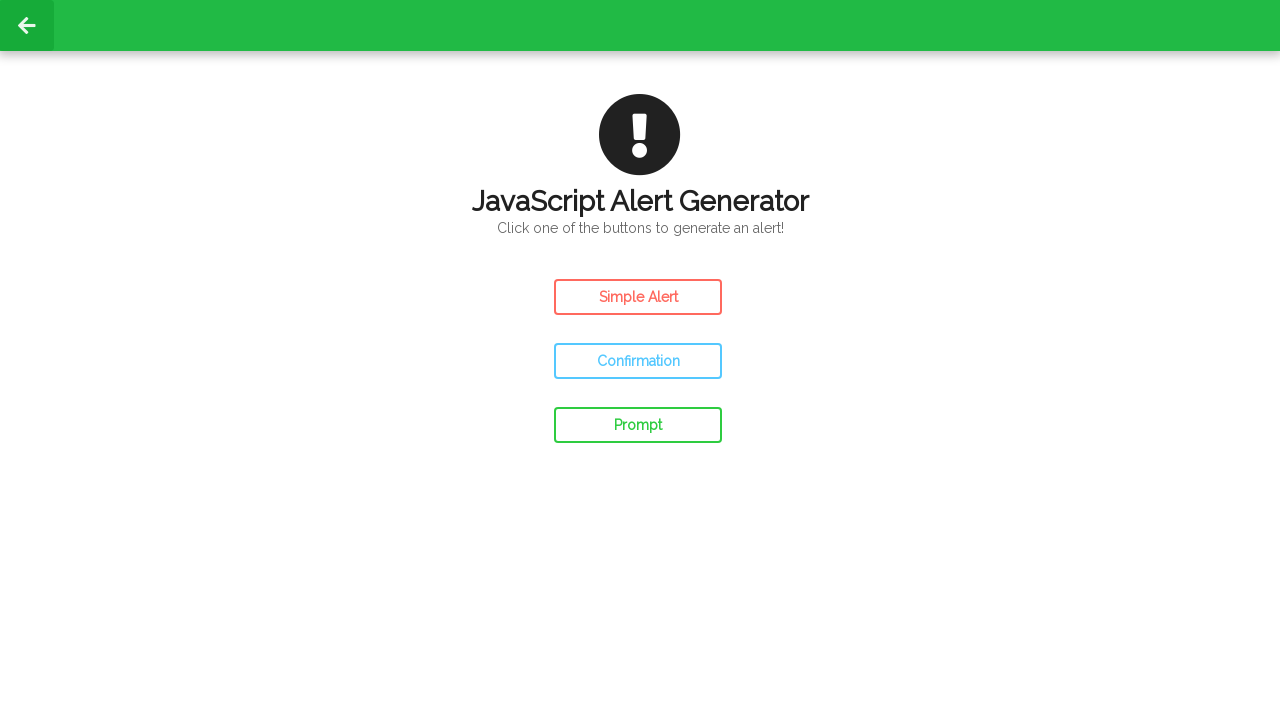

Clicked the Simple Alert button at (638, 297) on #simple
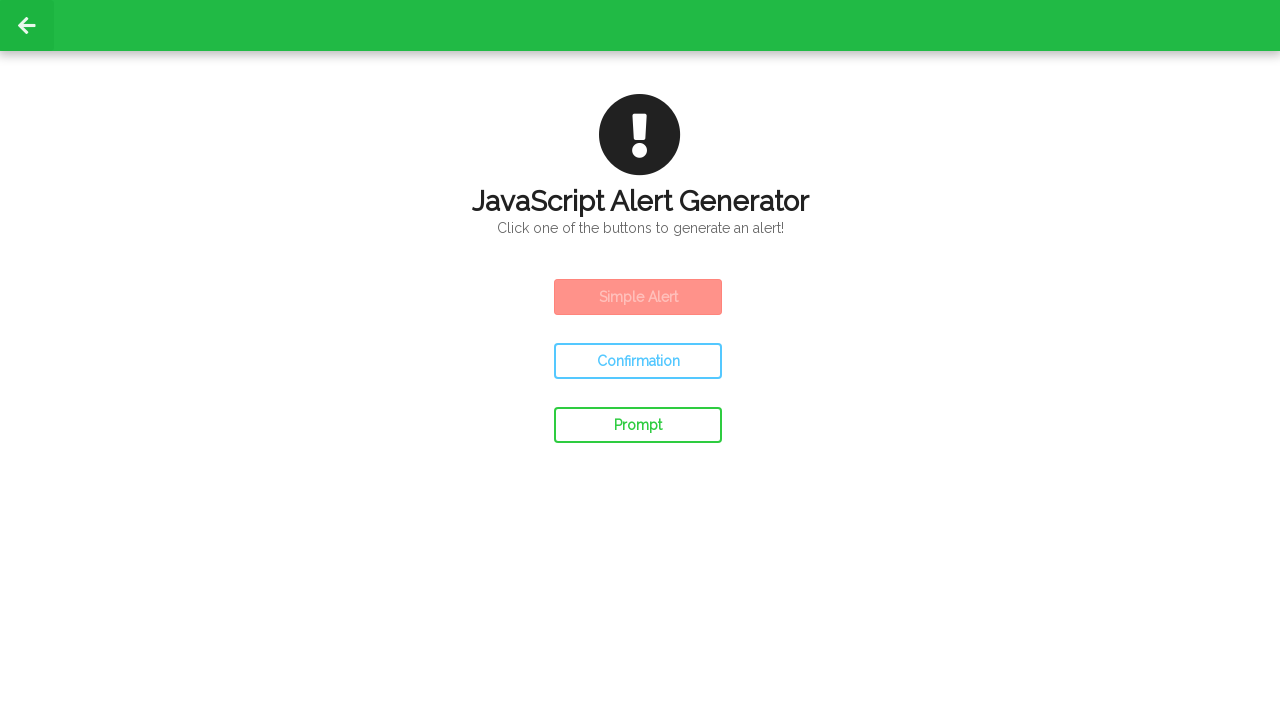

Set up dialog handler to accept alert
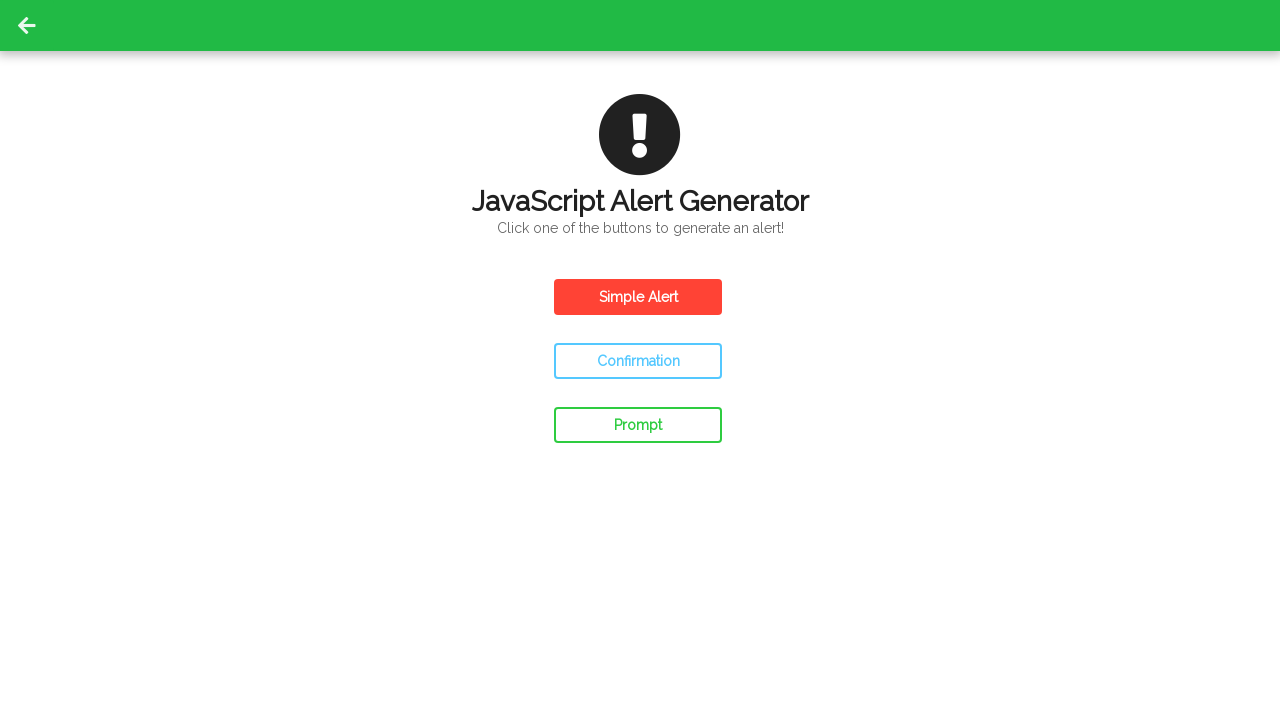

Waited 500ms for alert to be processed
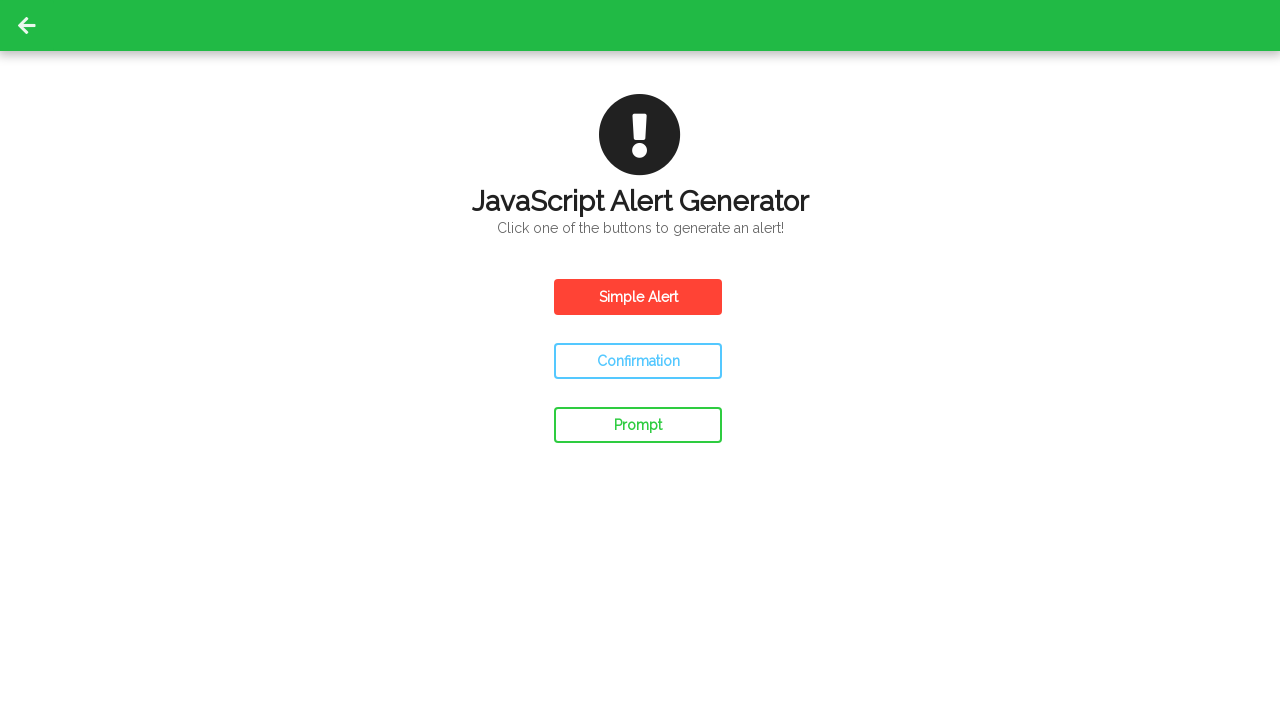

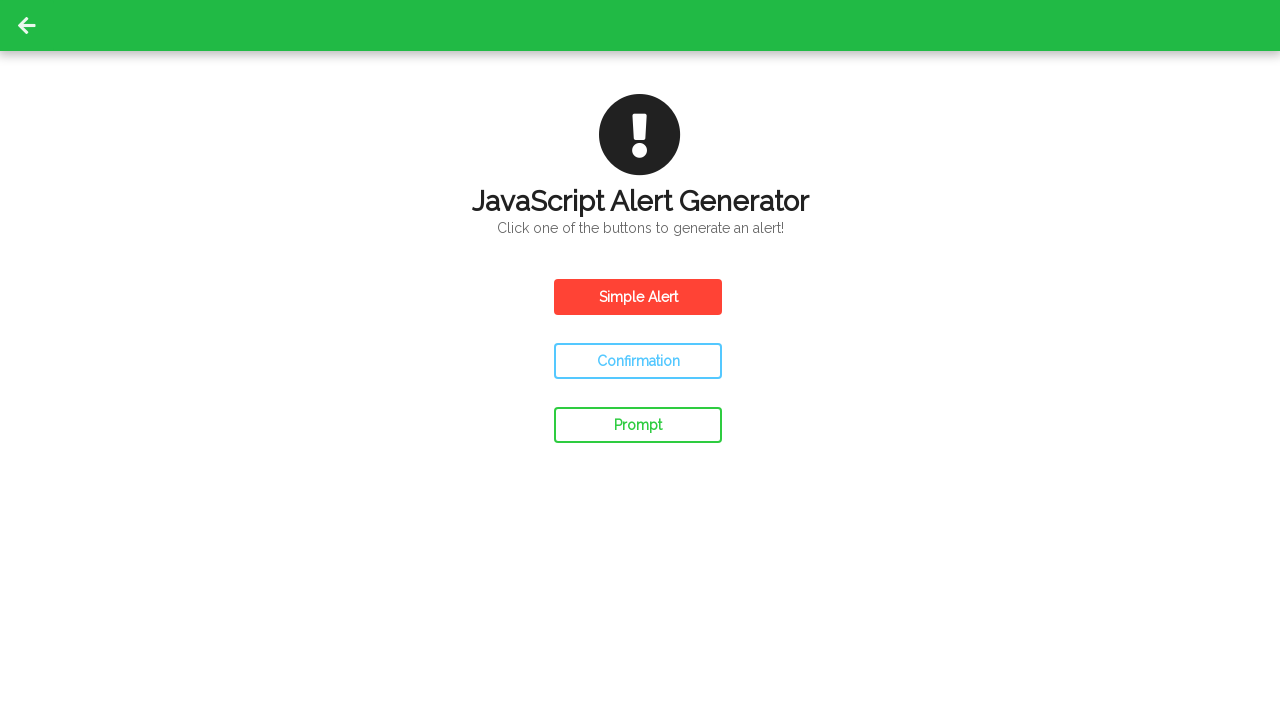